Tests autocomplete functionality by typing "Ind" and using arrow keys to navigate through suggestions

Starting URL: https://rahulshettyacademy.com/AutomationPractice/

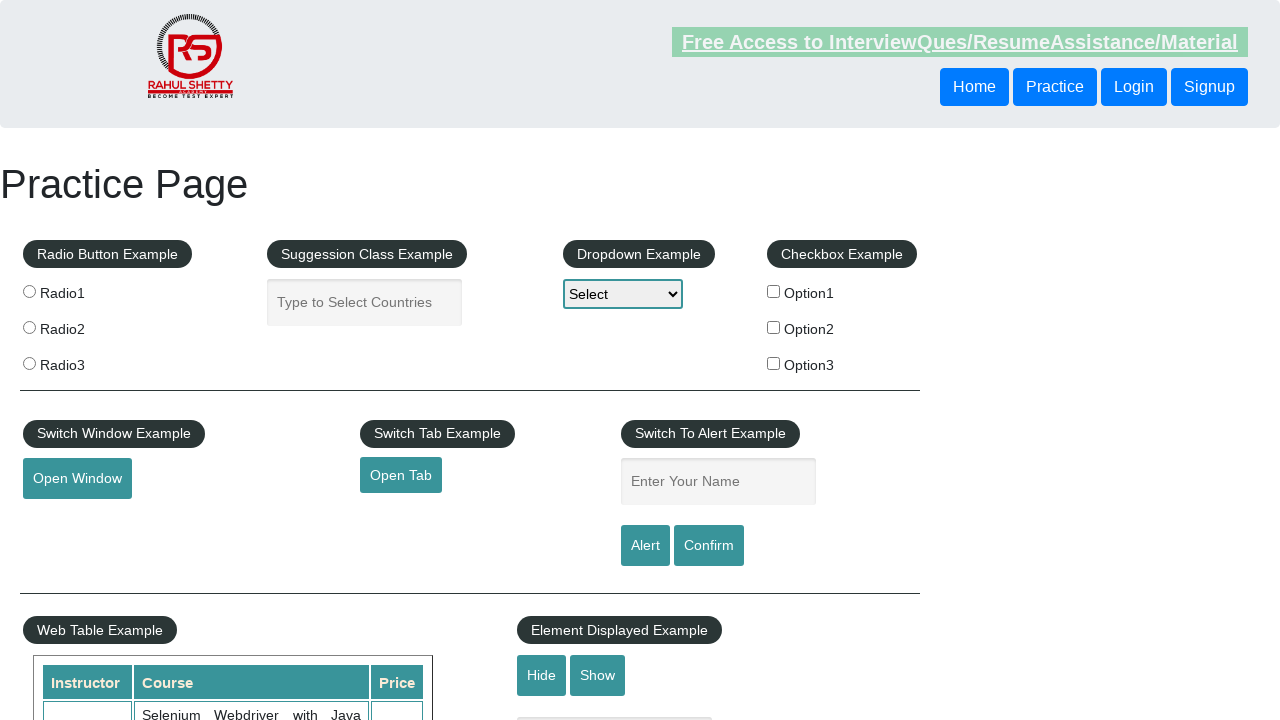

Navigated to AutomationPractice page
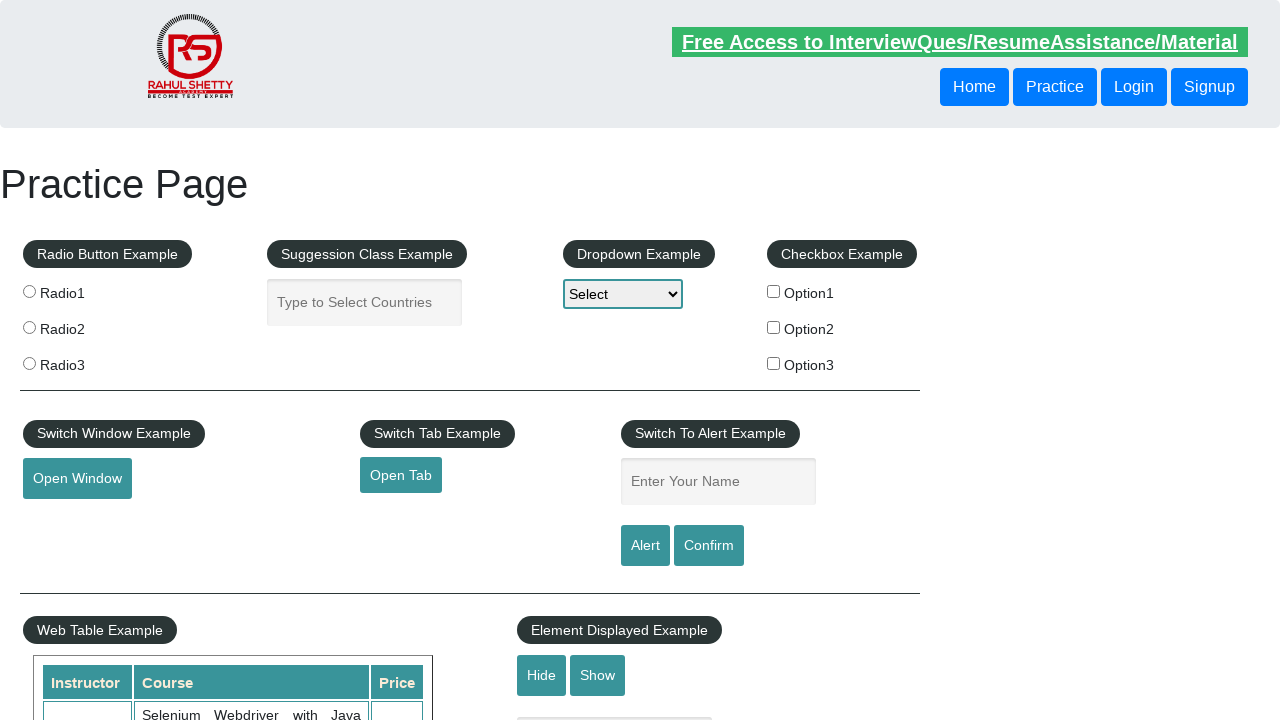

Typed 'Ind' in autocomplete field on #autocomplete
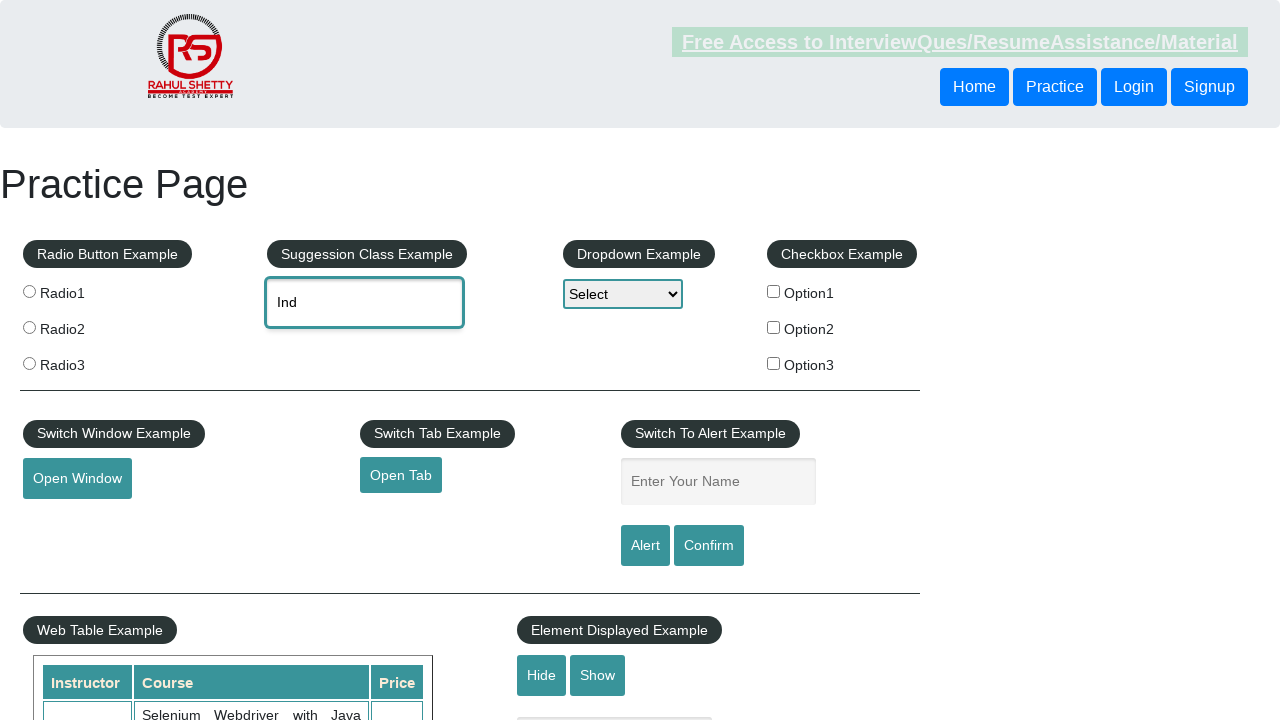

Pressed ArrowDown to navigate to first suggestion
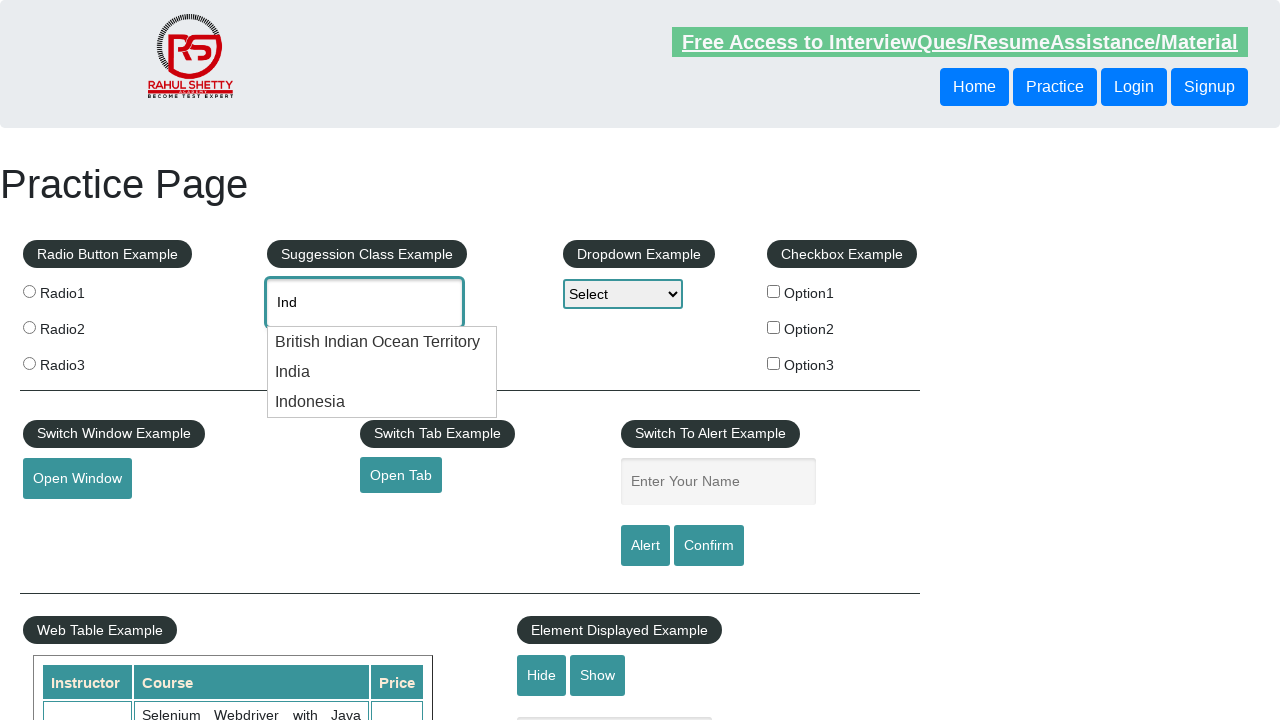

Pressed ArrowDown to navigate to second suggestion
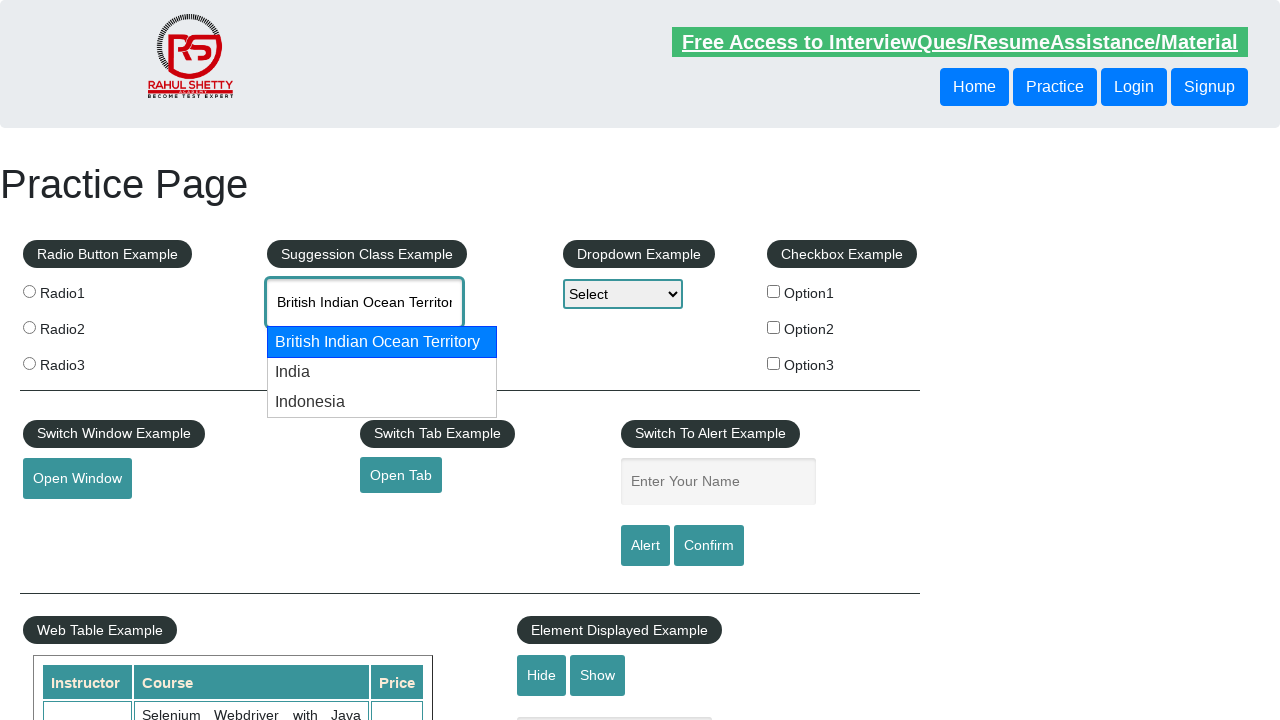

Pressed ArrowDown to navigate to third suggestion
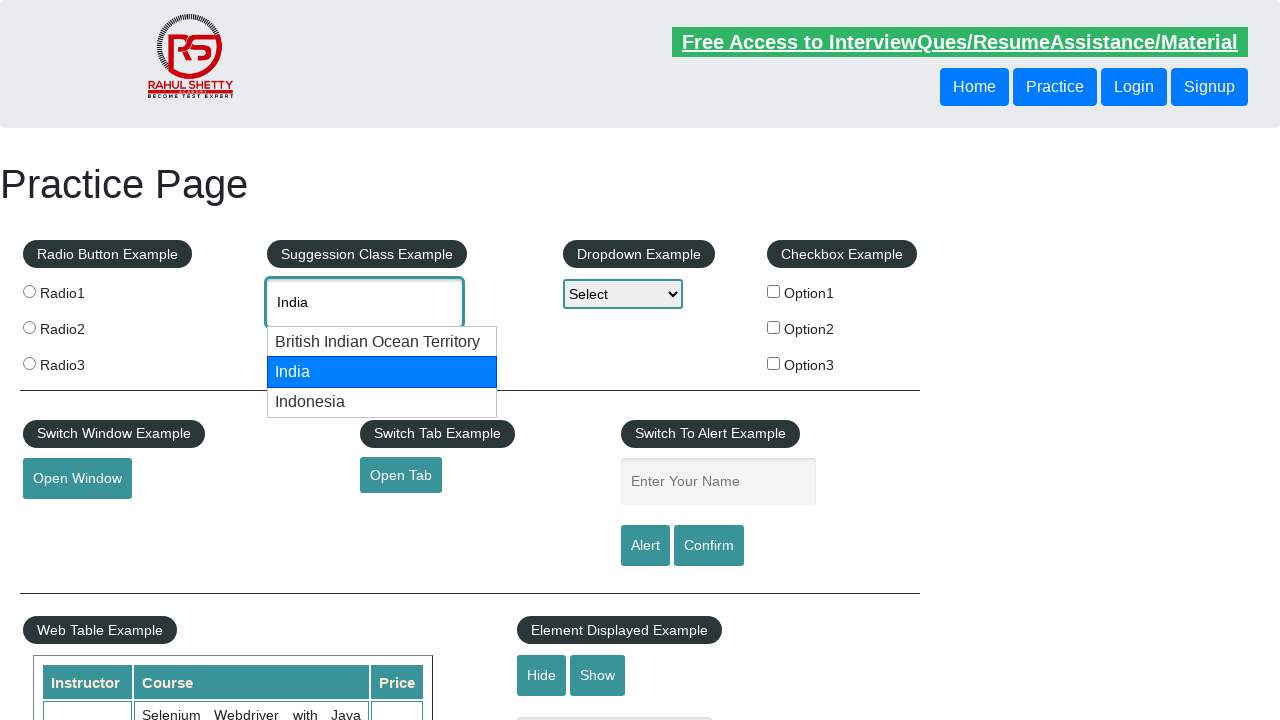

Retrieved selected autocomplete value: 'India'
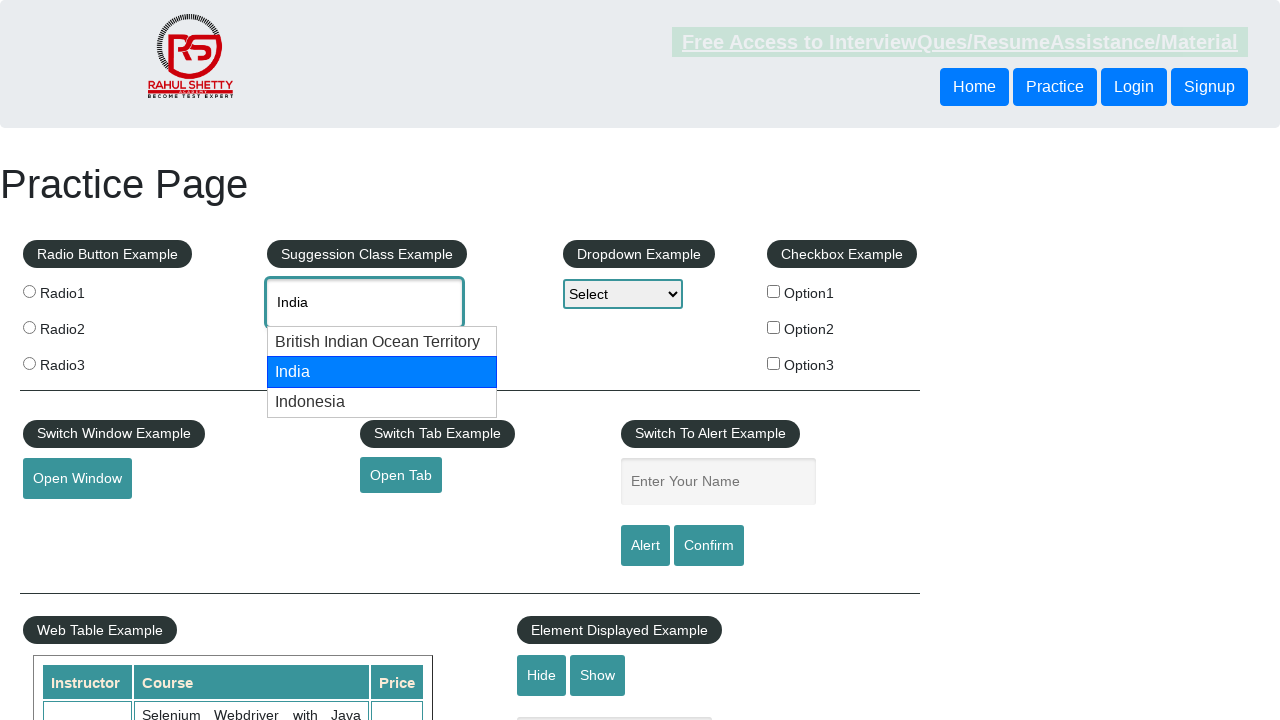

Printed selected value: 'India'
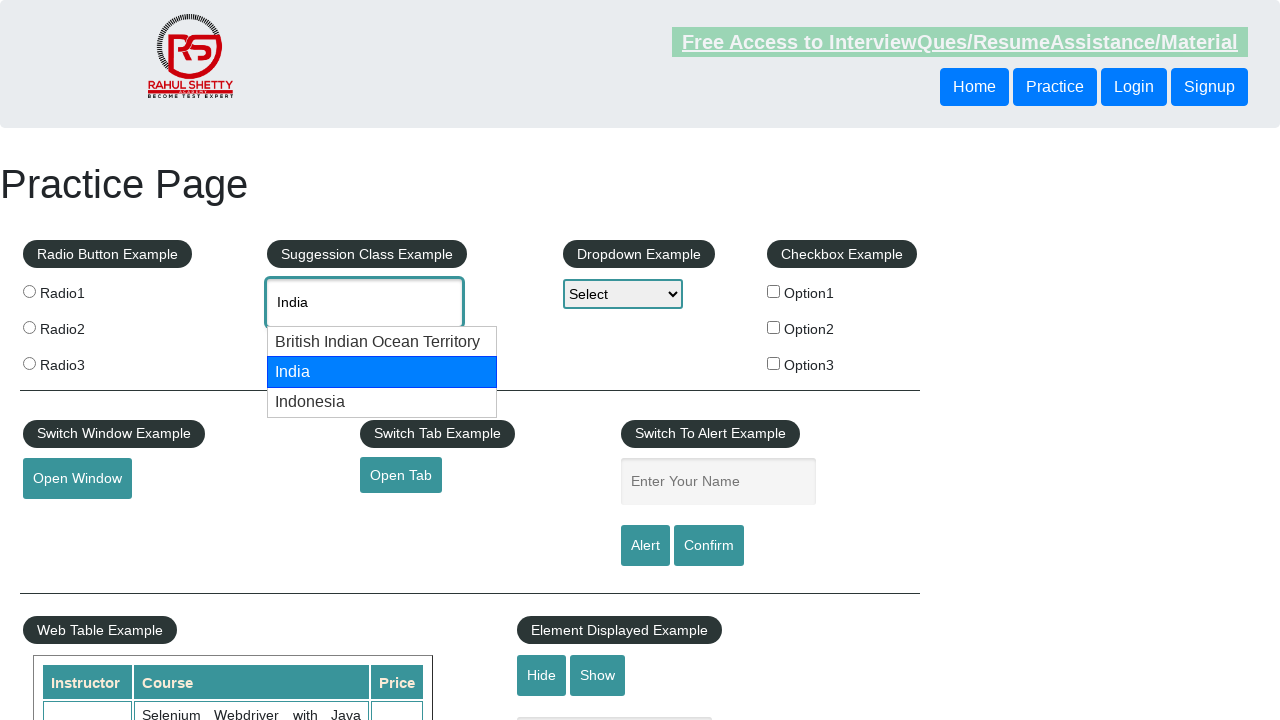

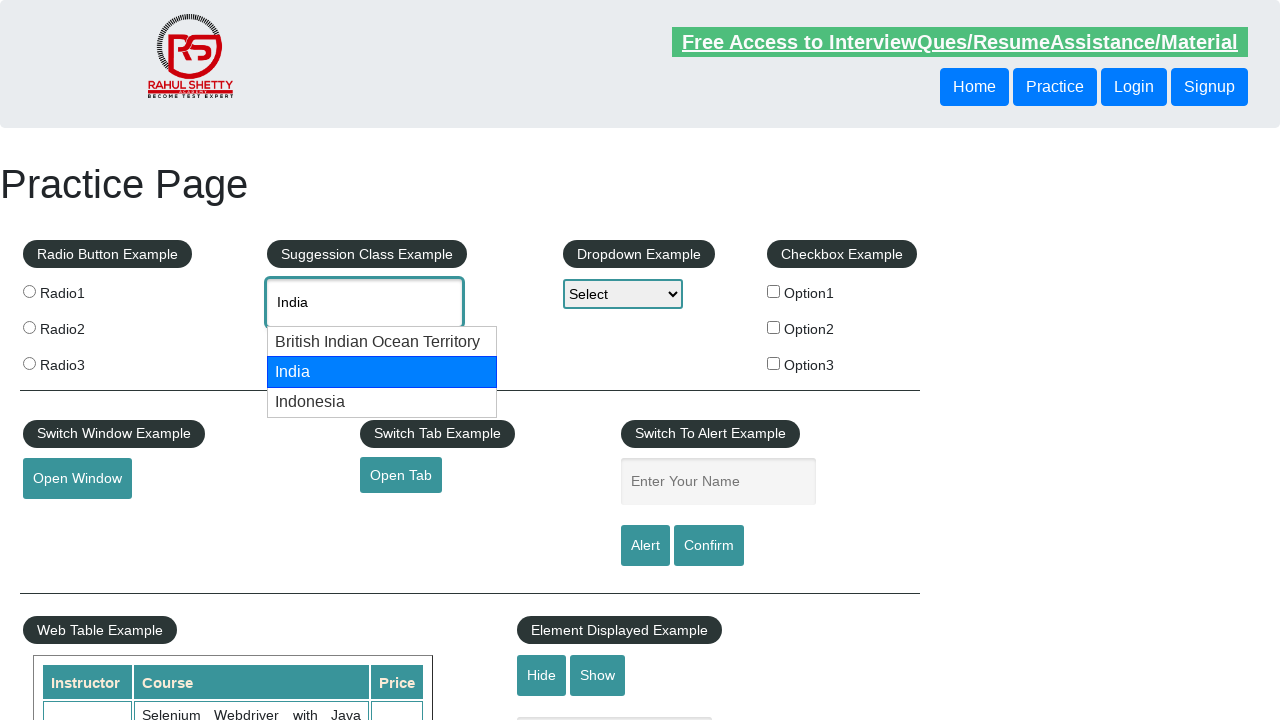